Tests form submission by filling in name and email fields, submitting the form, and verifying the confirmation message

Starting URL: https://otus.home.kartushin.su/training.html

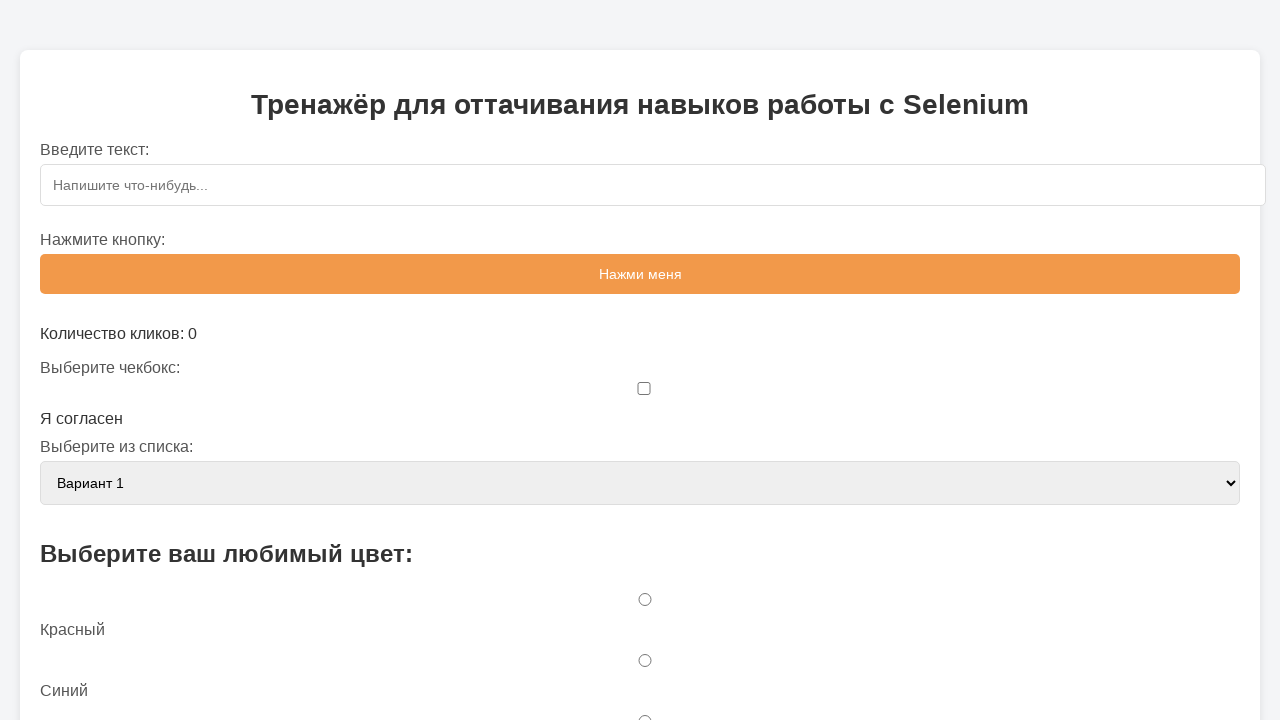

Filled name field with 'Nick' on #name
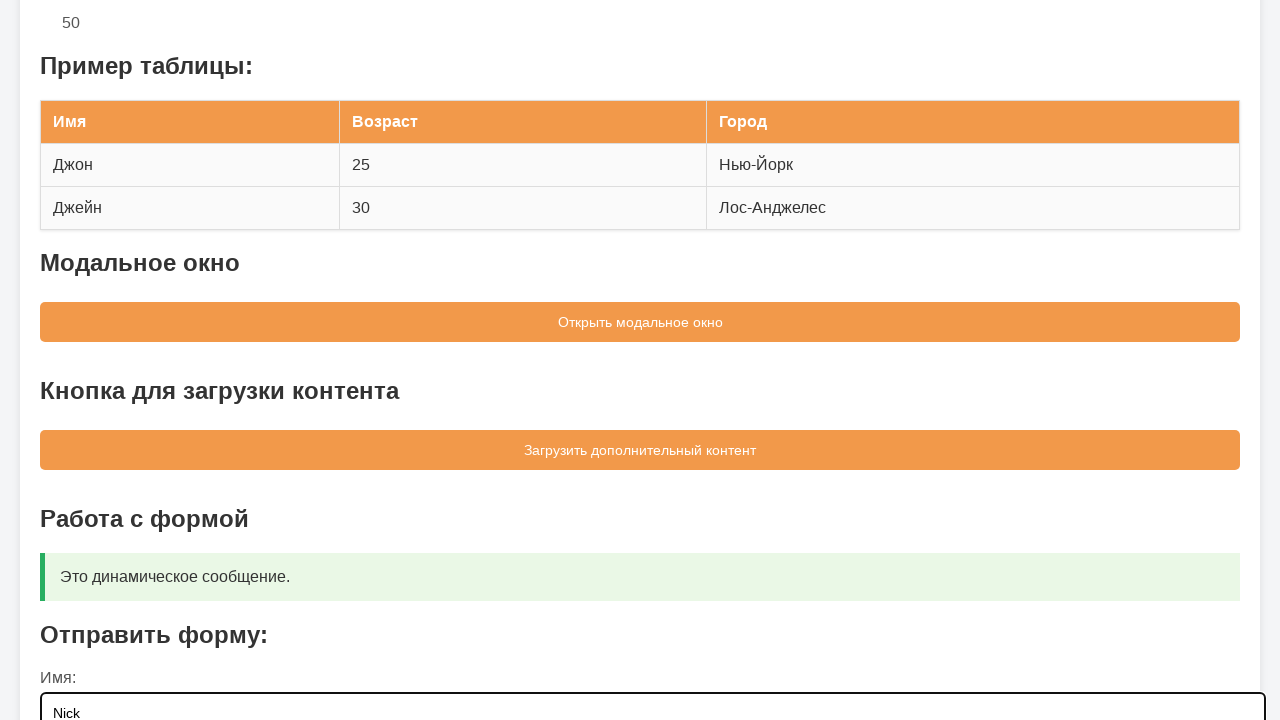

Filled email field with 'Test@mail.ru' on #email
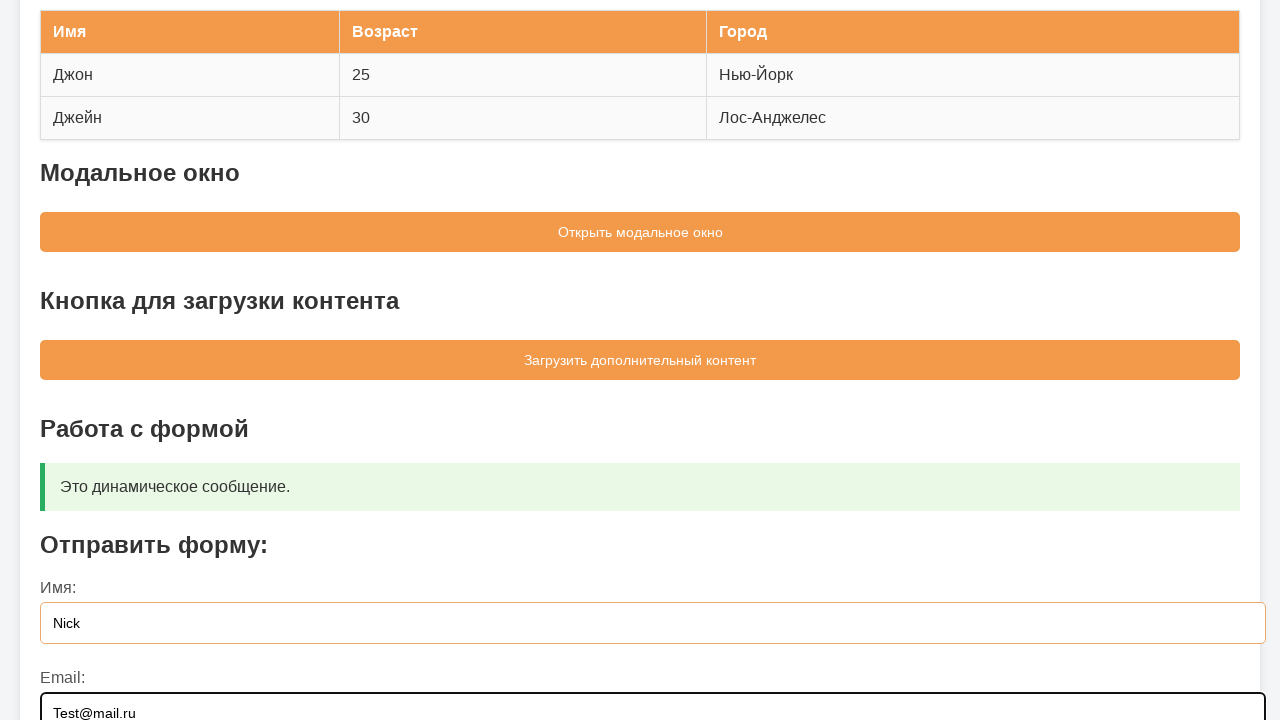

Clicked submit button to send form at (640, 559) on button[type='submit']
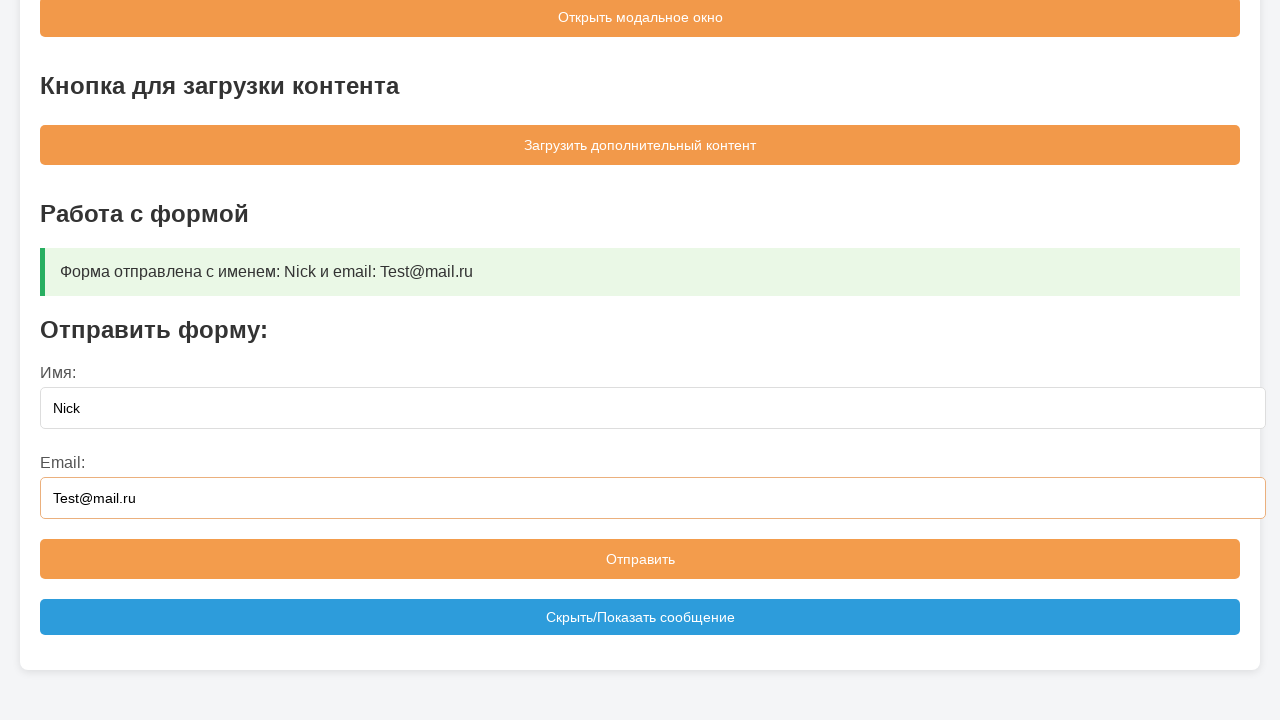

Confirmation message box appeared
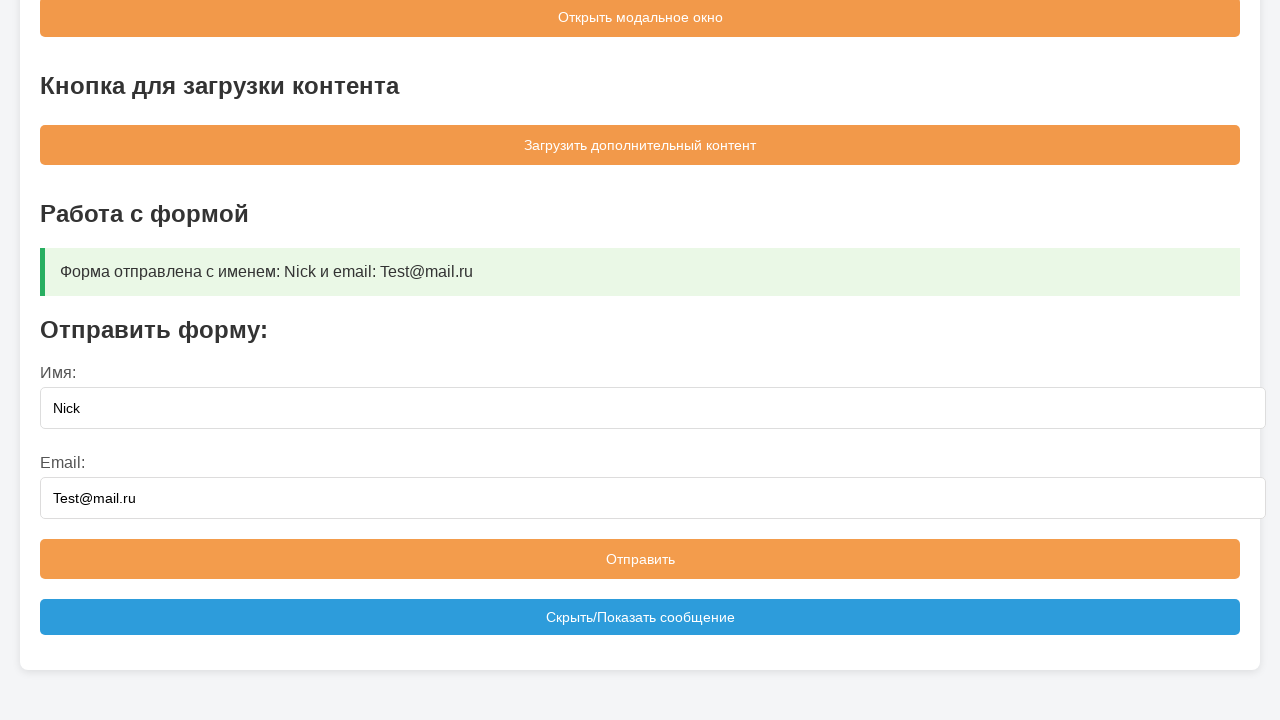

Retrieved confirmation message text
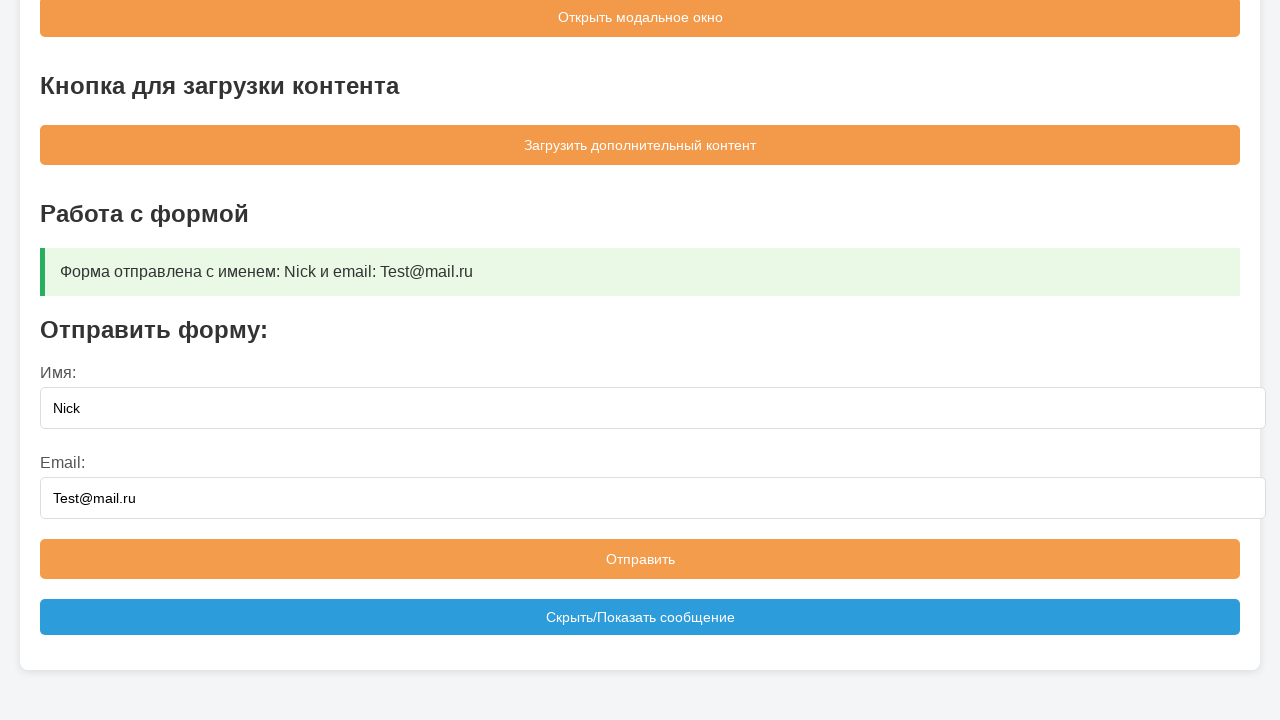

Verified confirmation message matches expected text
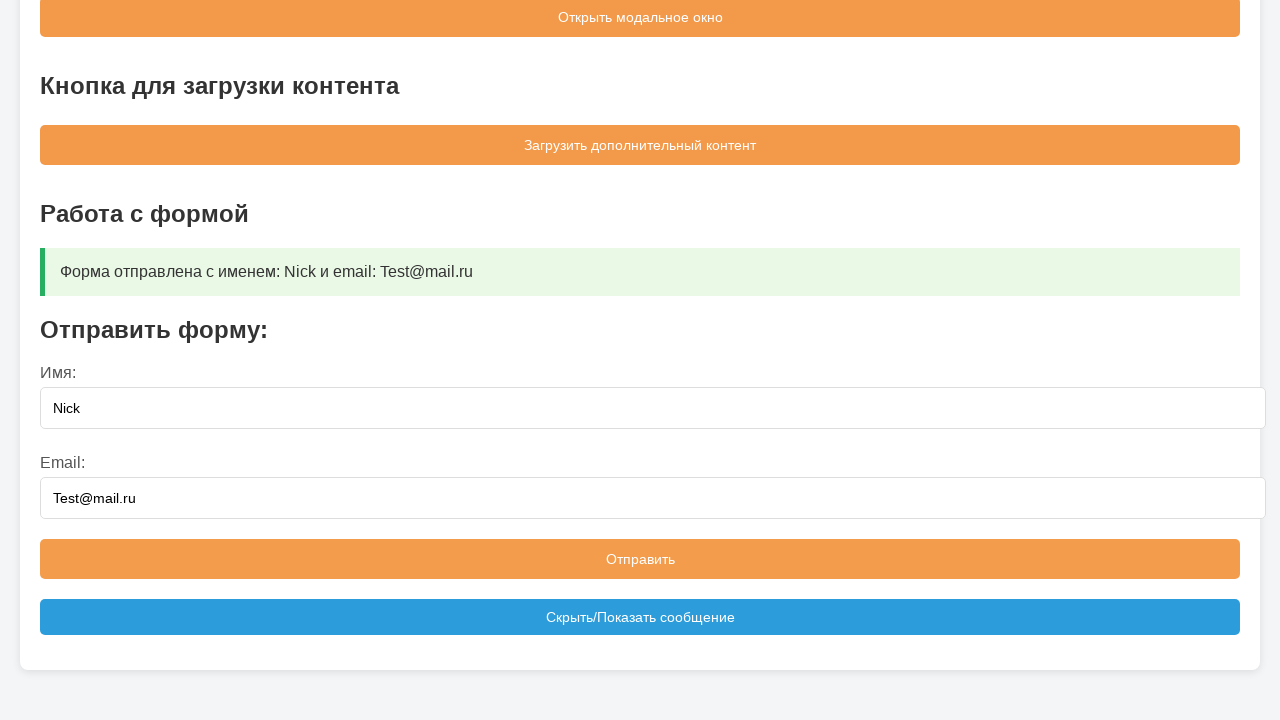

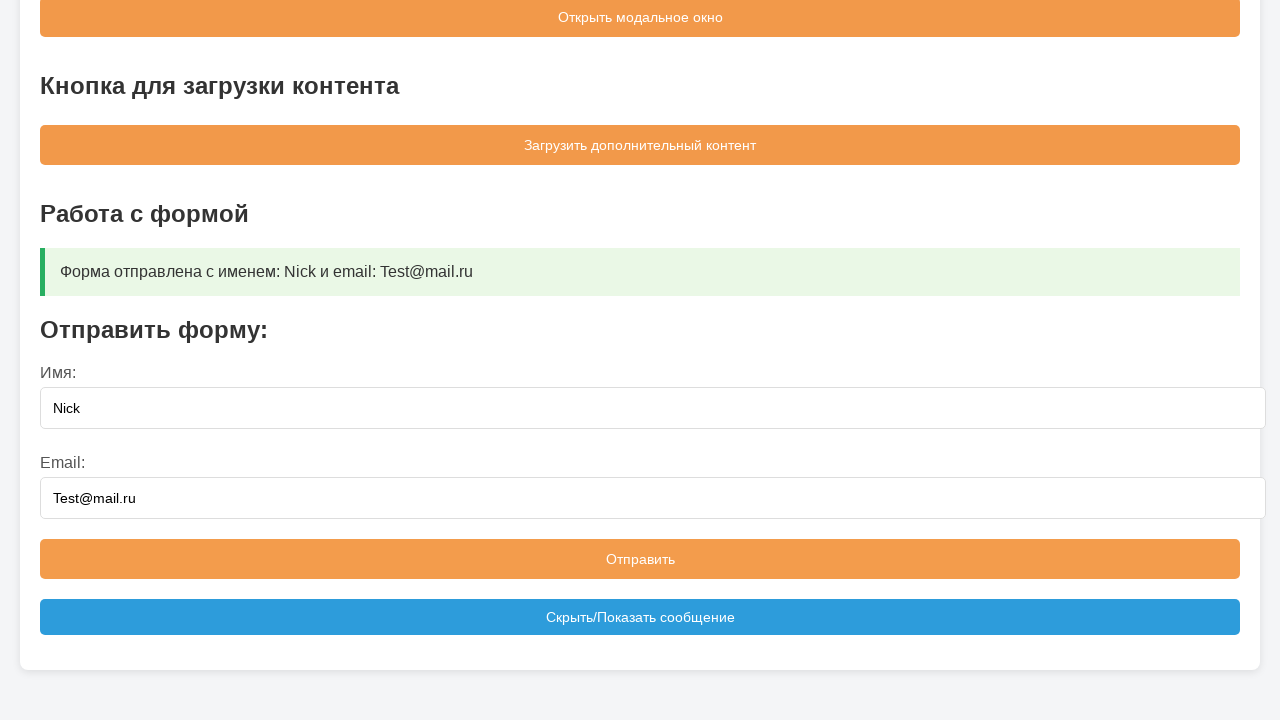